Tests dynamic controls by adding/removing checkboxes and enabling/disabling input fields

Starting URL: https://the-internet.herokuapp.com/dynamic_controls

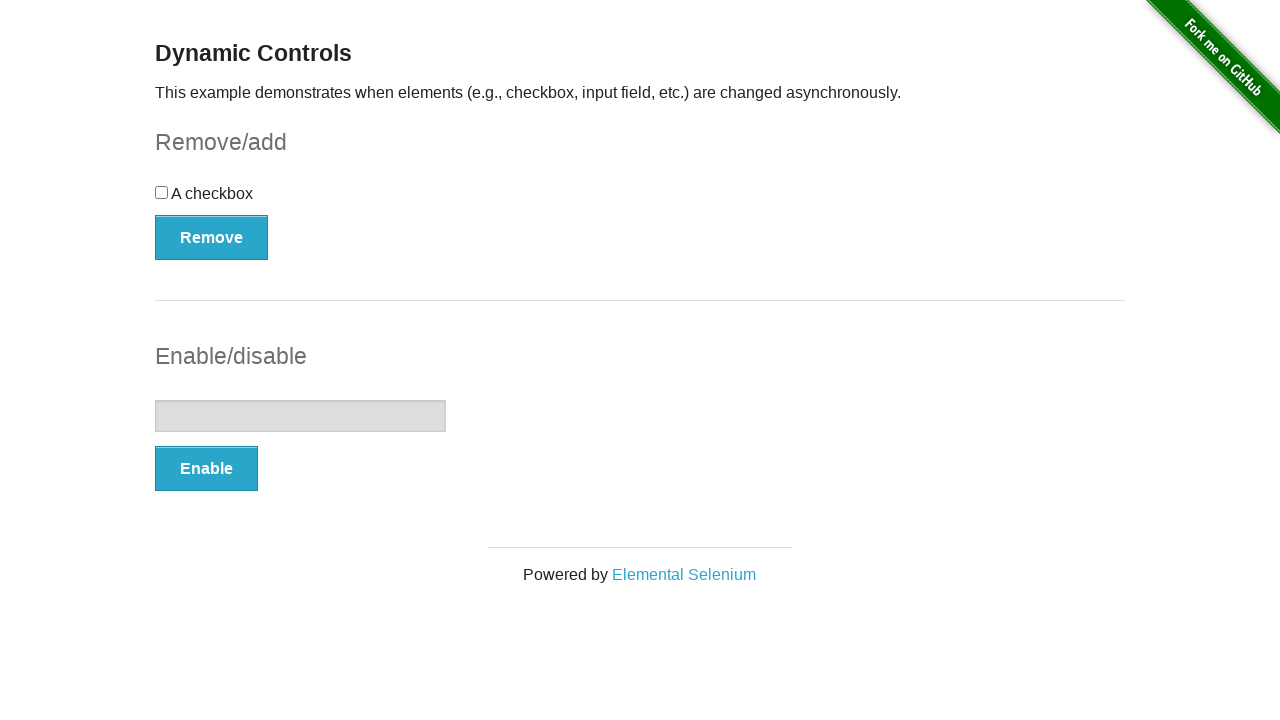

Clicked Remove button to remove checkbox at (212, 237) on button:has-text("Remove")
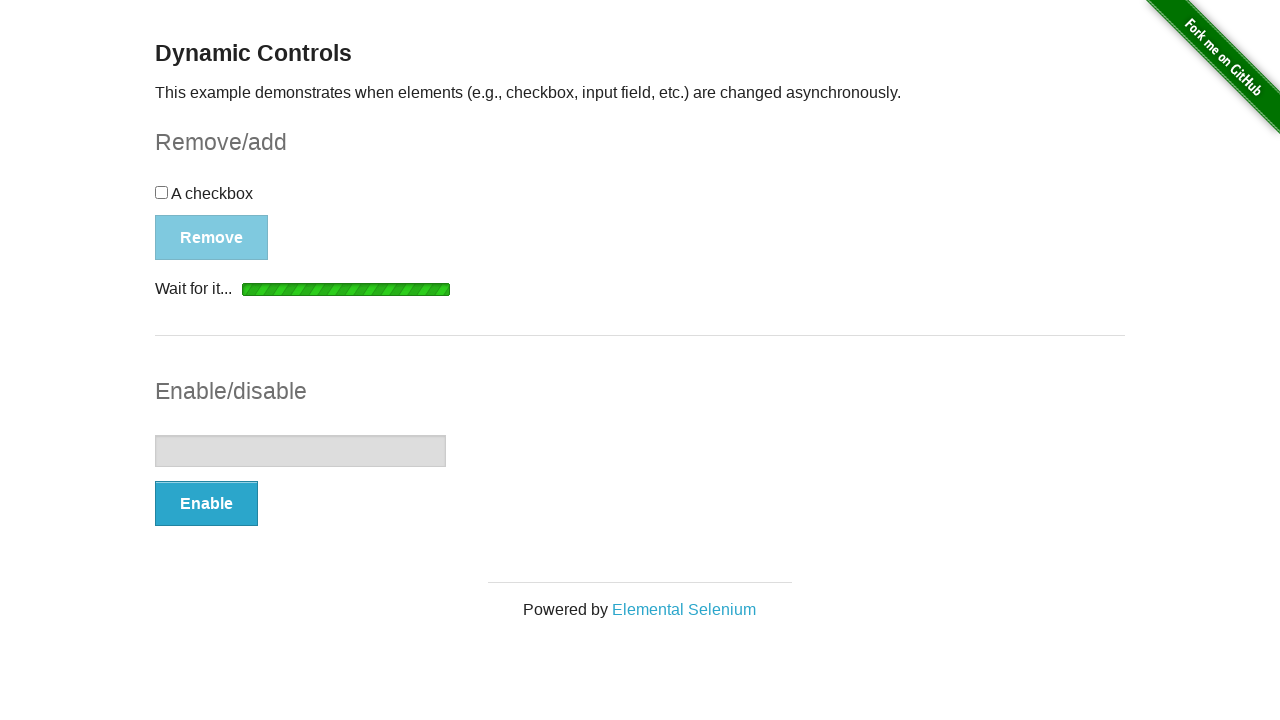

Removal confirmation message appeared
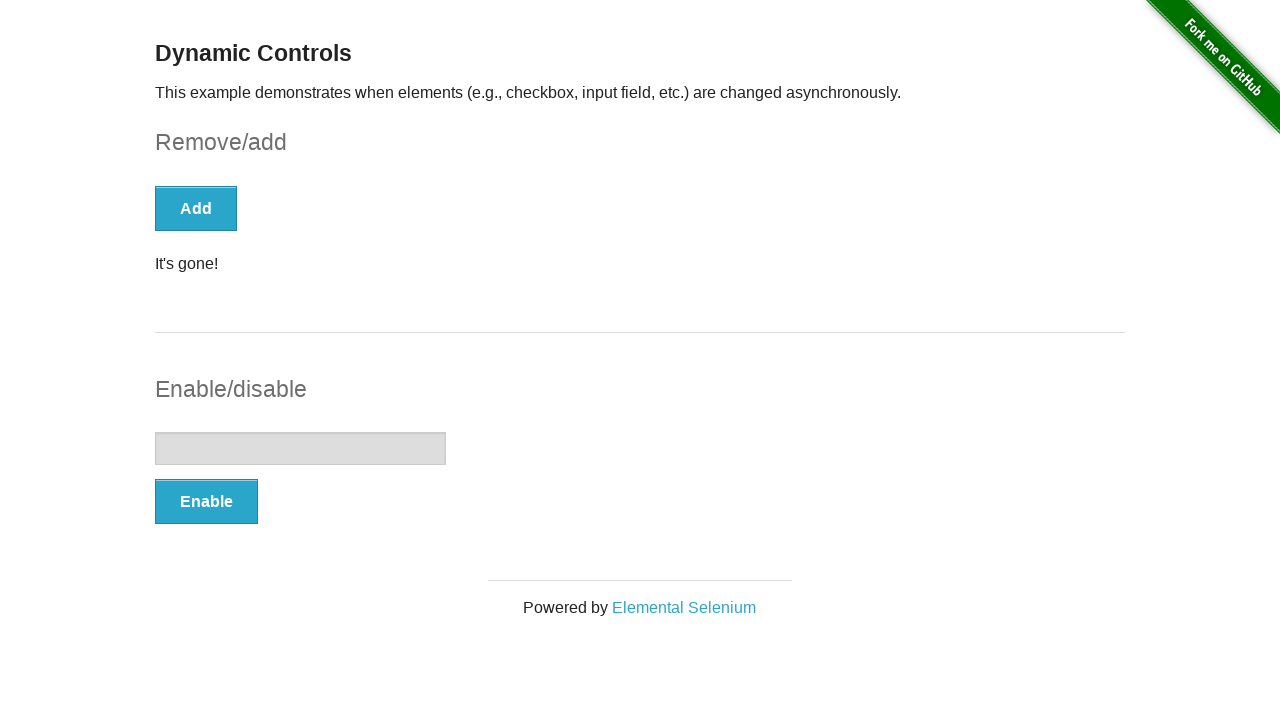

Clicked Add button to add checkbox back at (196, 208) on button:has-text("Add")
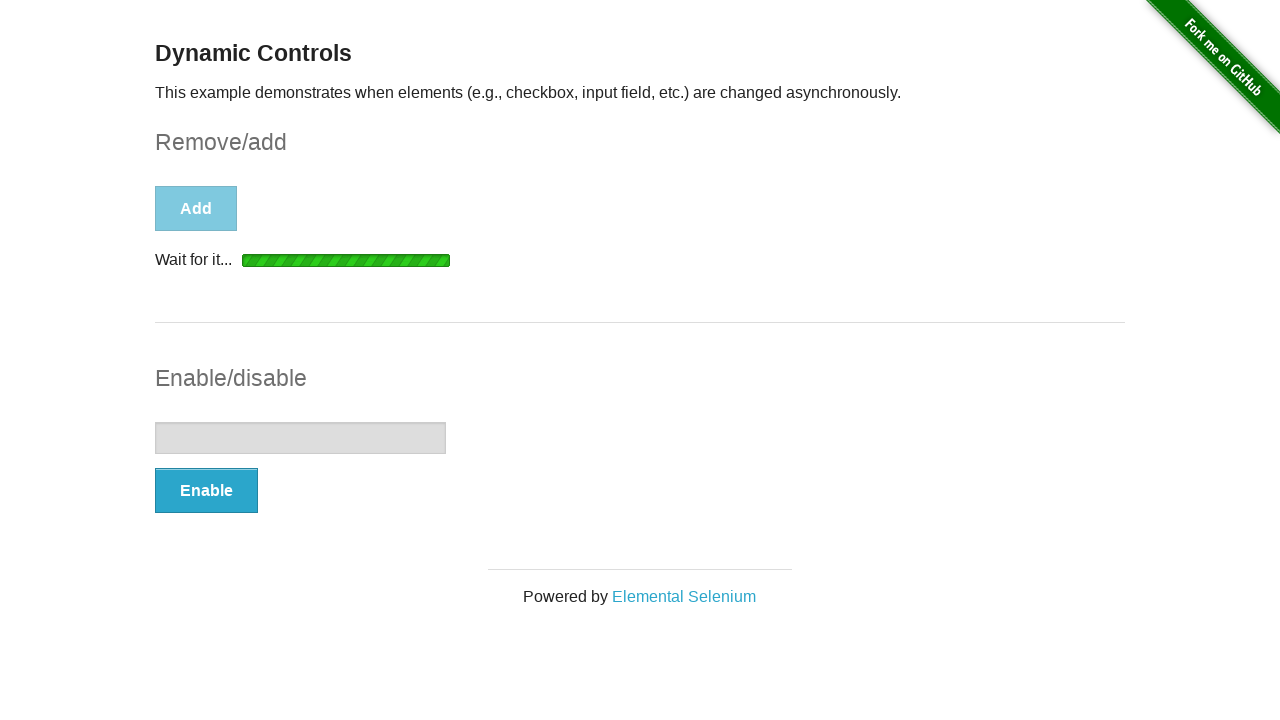

Addition confirmation message appeared
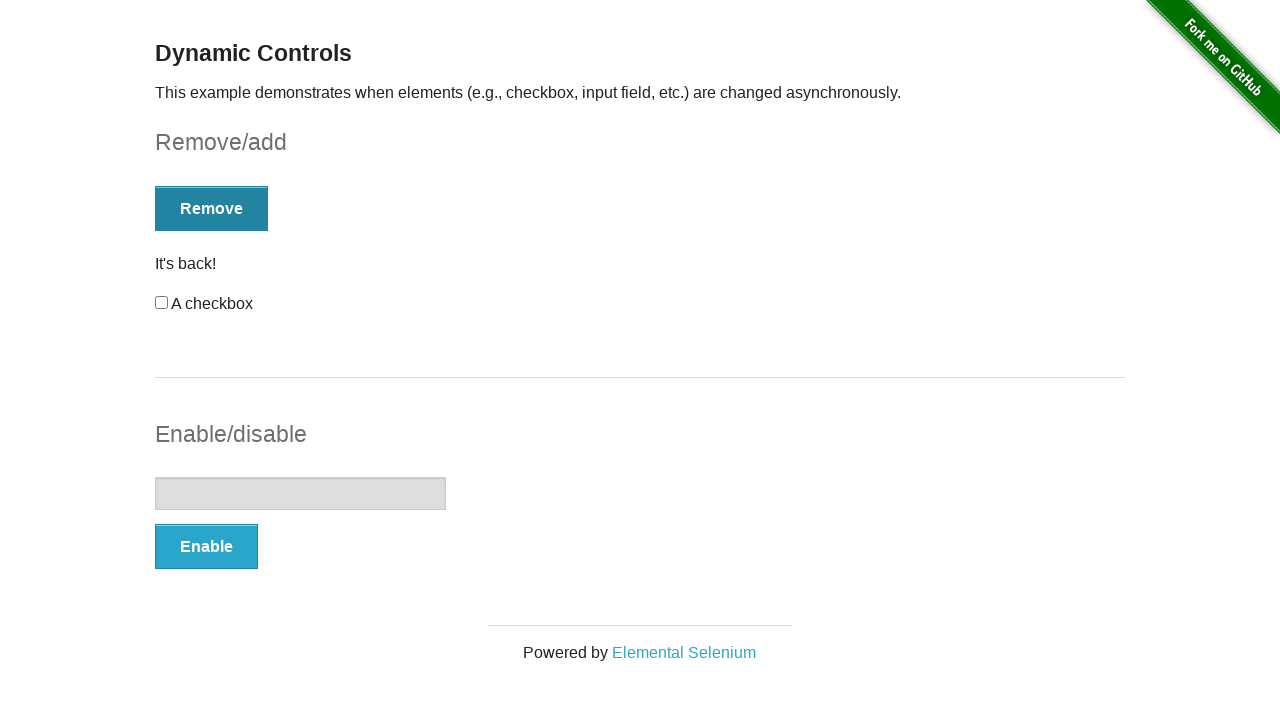

Clicked Enable button to enable input field at (206, 546) on button:has-text("Enable")
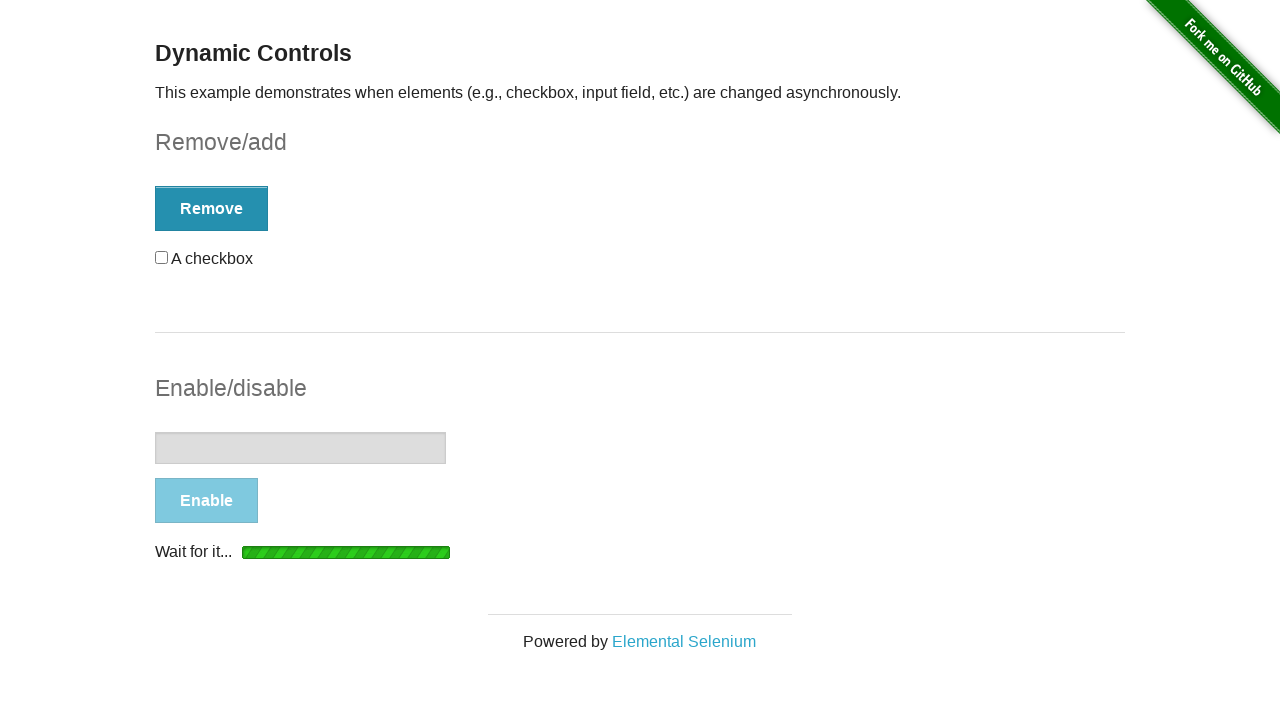

Enable confirmation message appeared
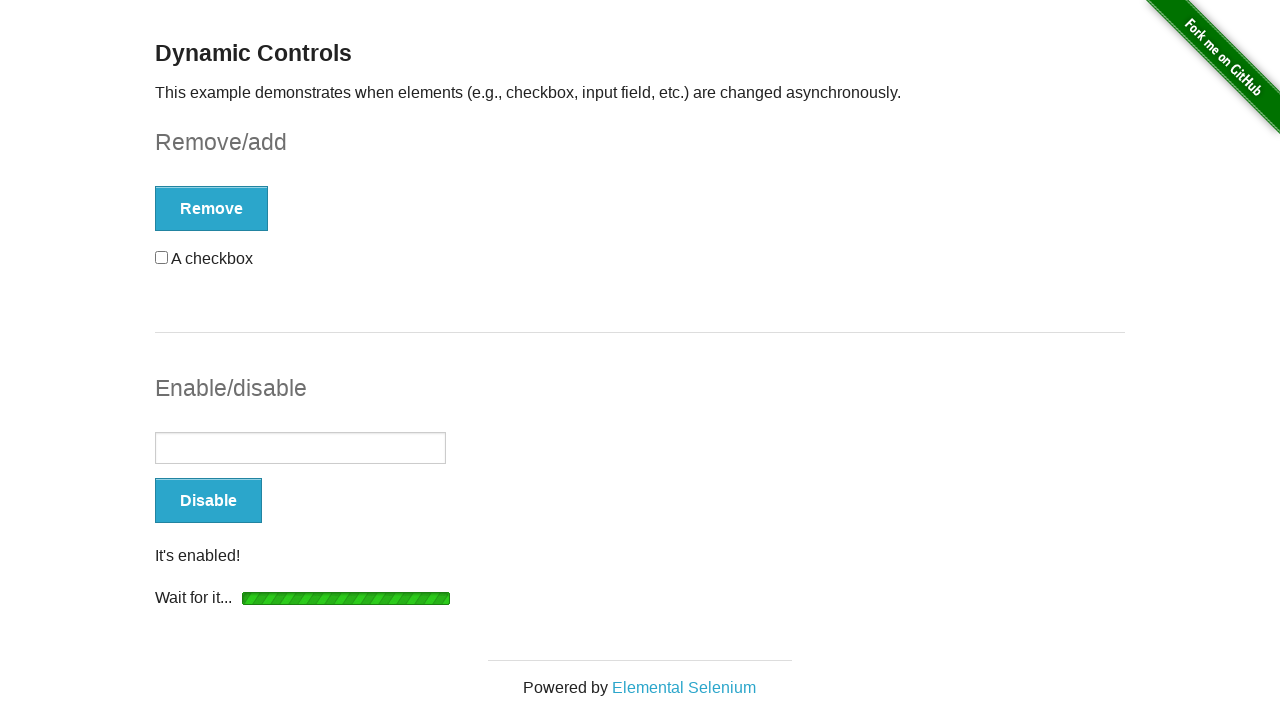

Clicked Disable button to disable input field at (208, 501) on button:has-text("Disable")
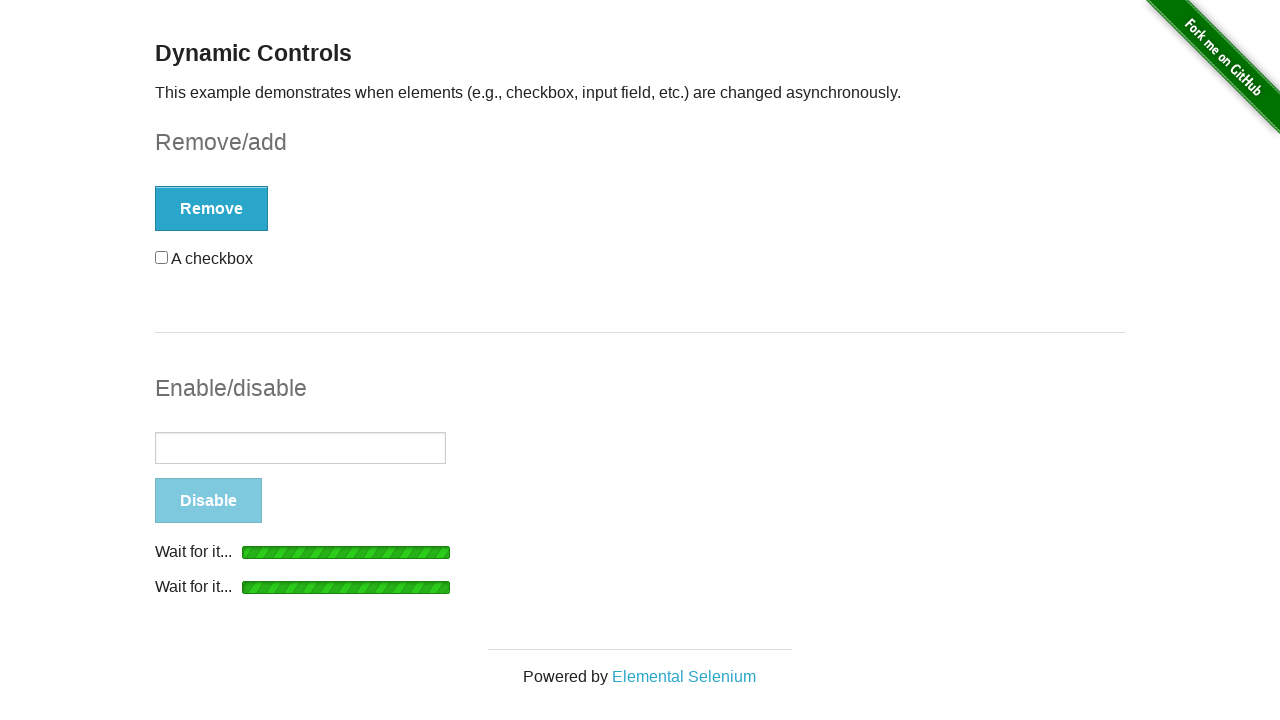

Disable confirmation message appeared
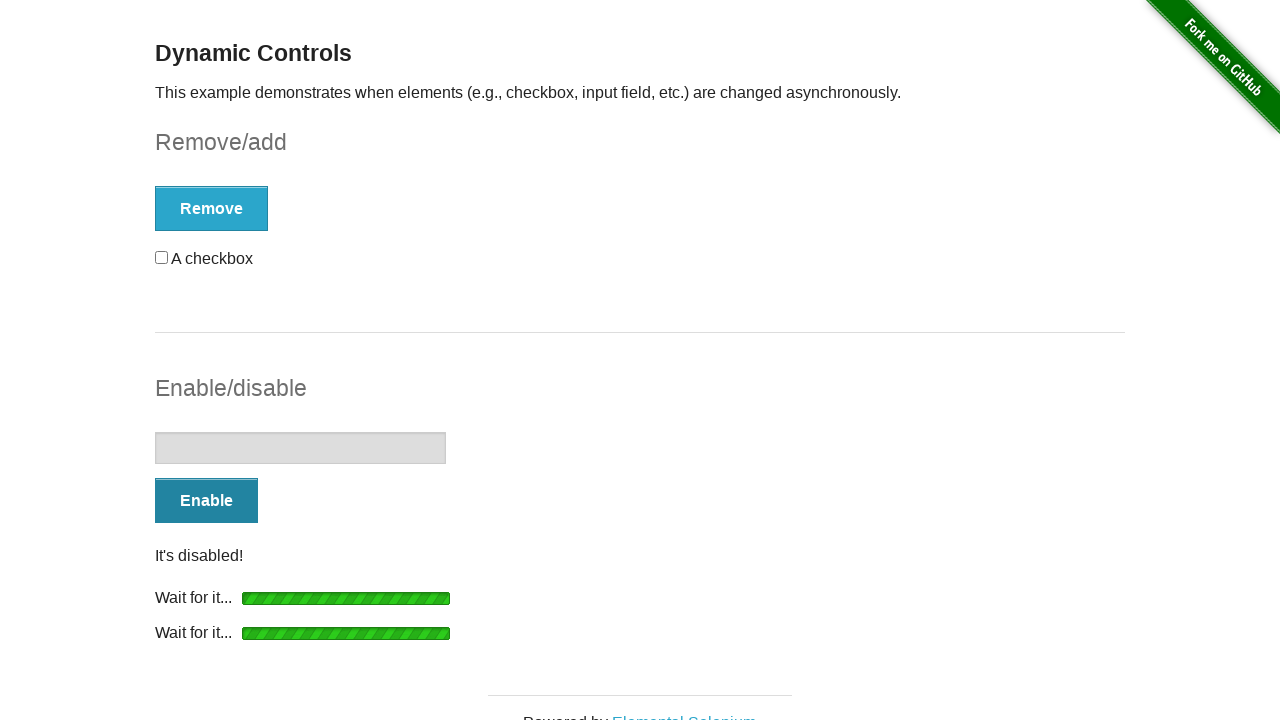

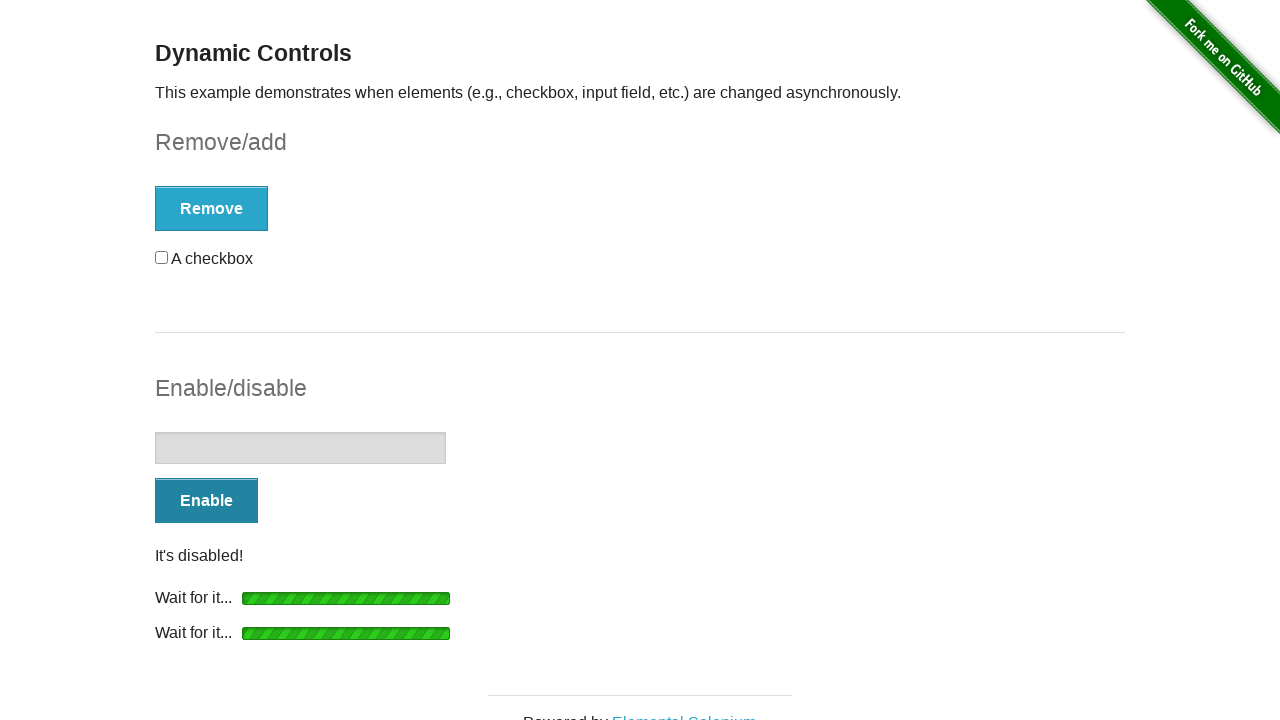